Tests multi-select dropdown functionality by selecting multiple options using keyboard modifiers (Ctrl/Cmd key)

Starting URL: https://www.w3schools.com/TAGs/tryit.asp?filename=tryhtml_select_multiple

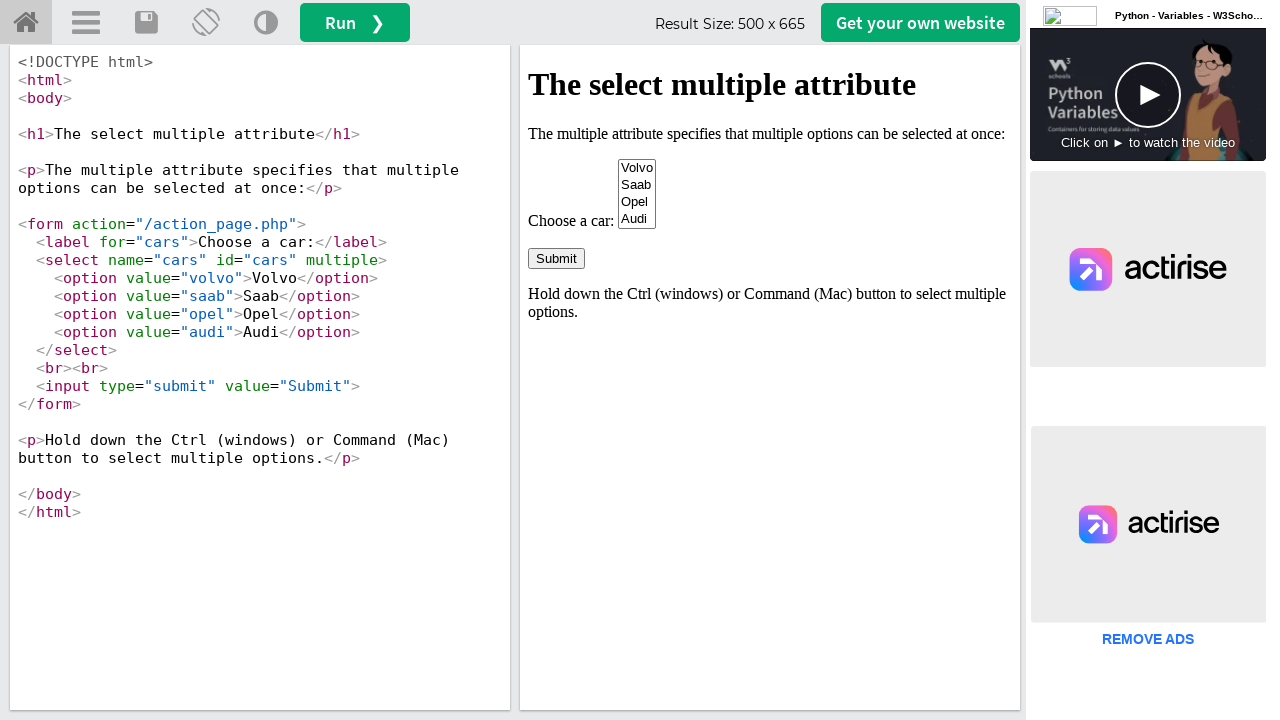

Located iframe containing the select element
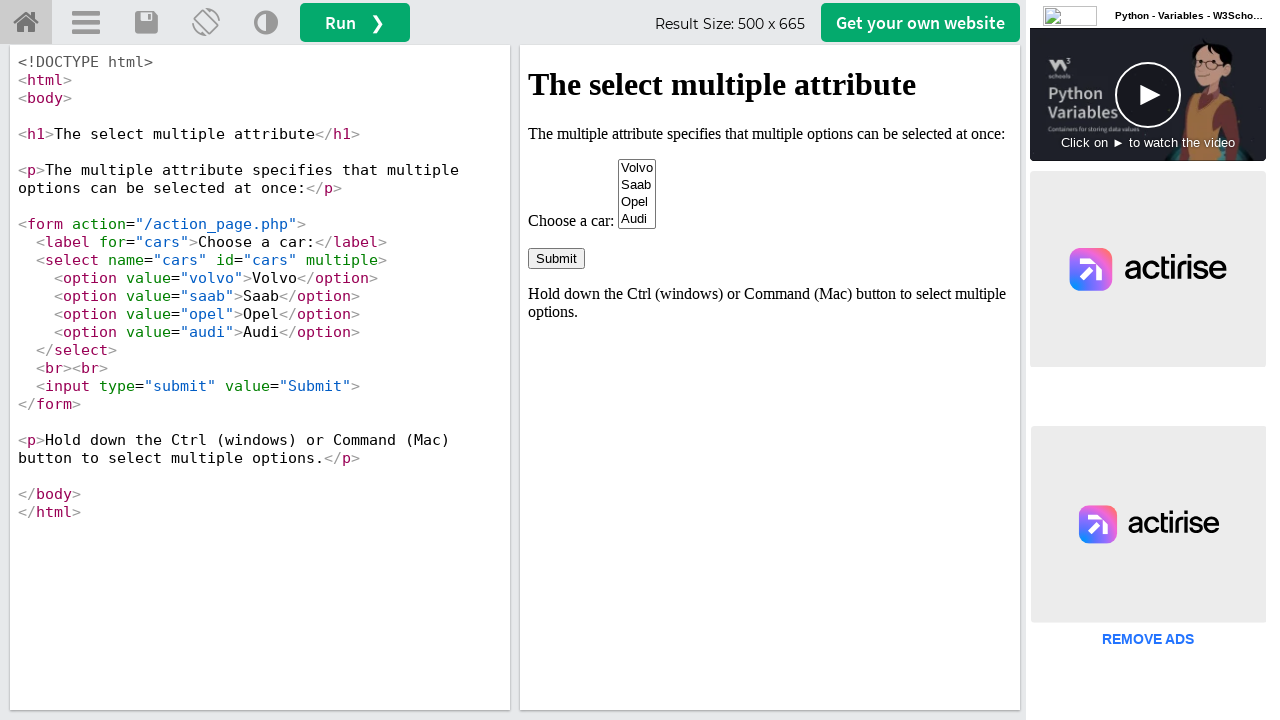

Located multi-select dropdown element with name 'cars'
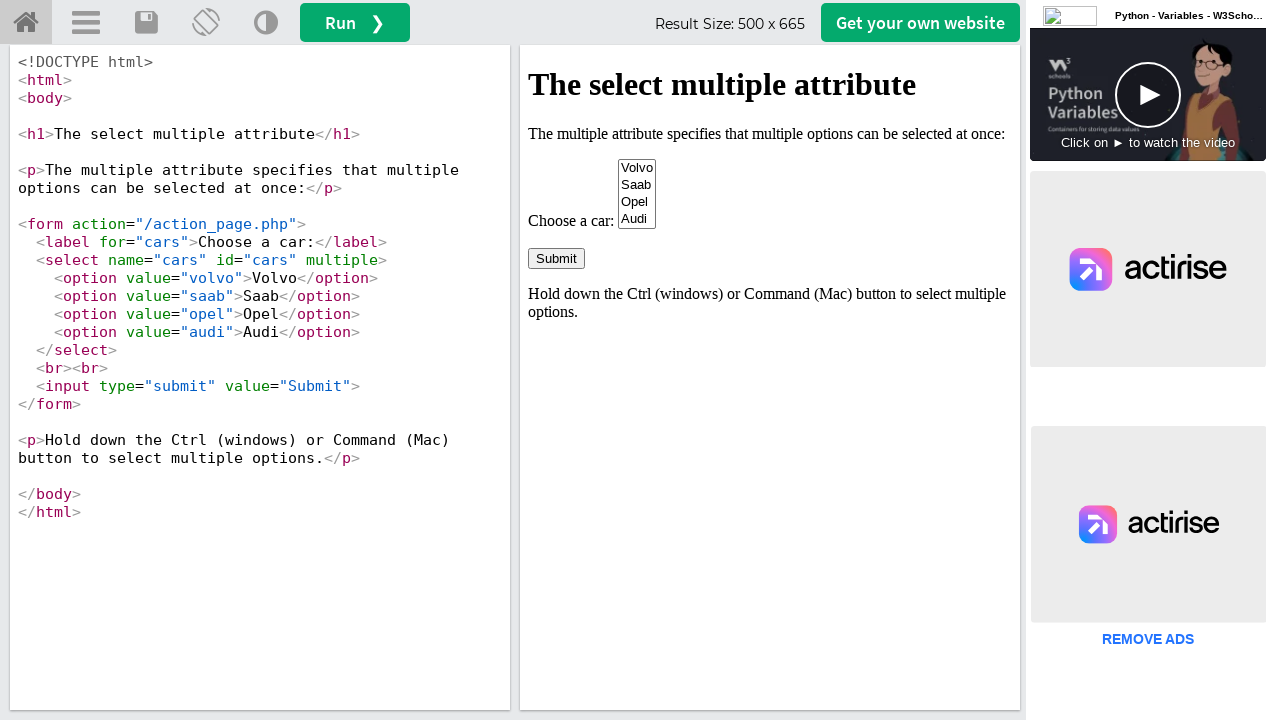

Retrieved all options from the dropdown
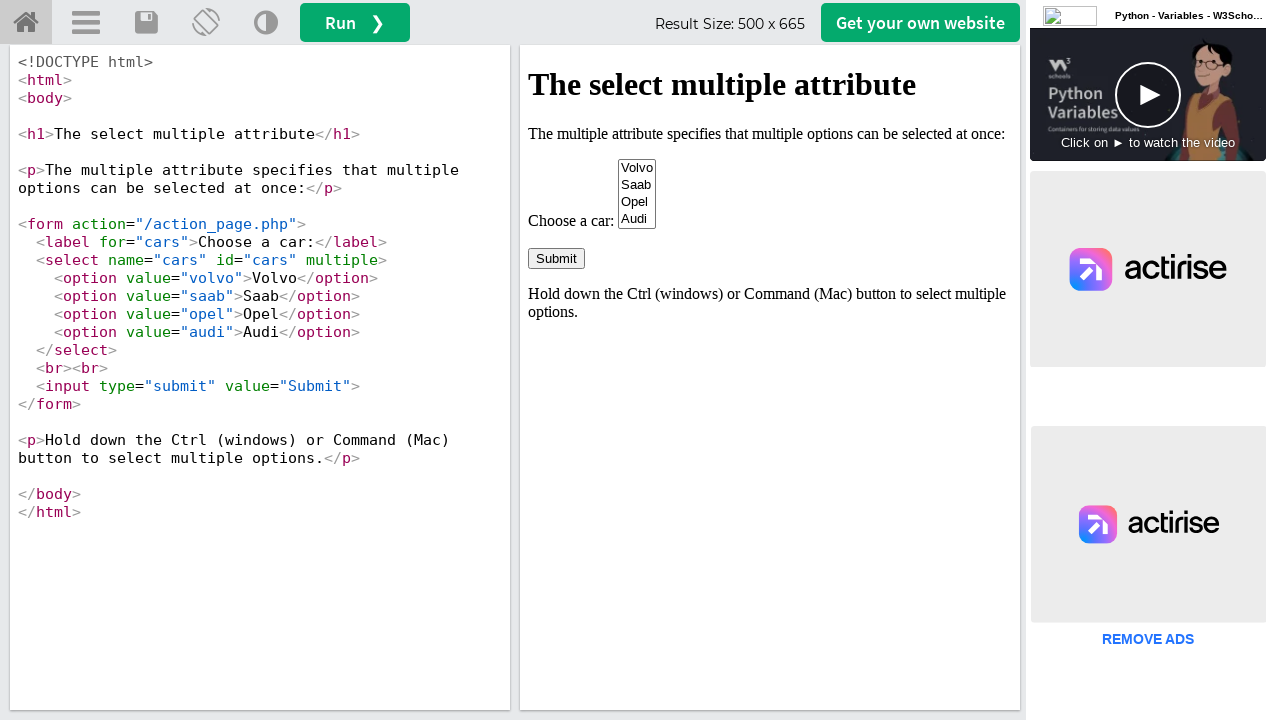

Pressed Ctrl key (Windows/Linux)
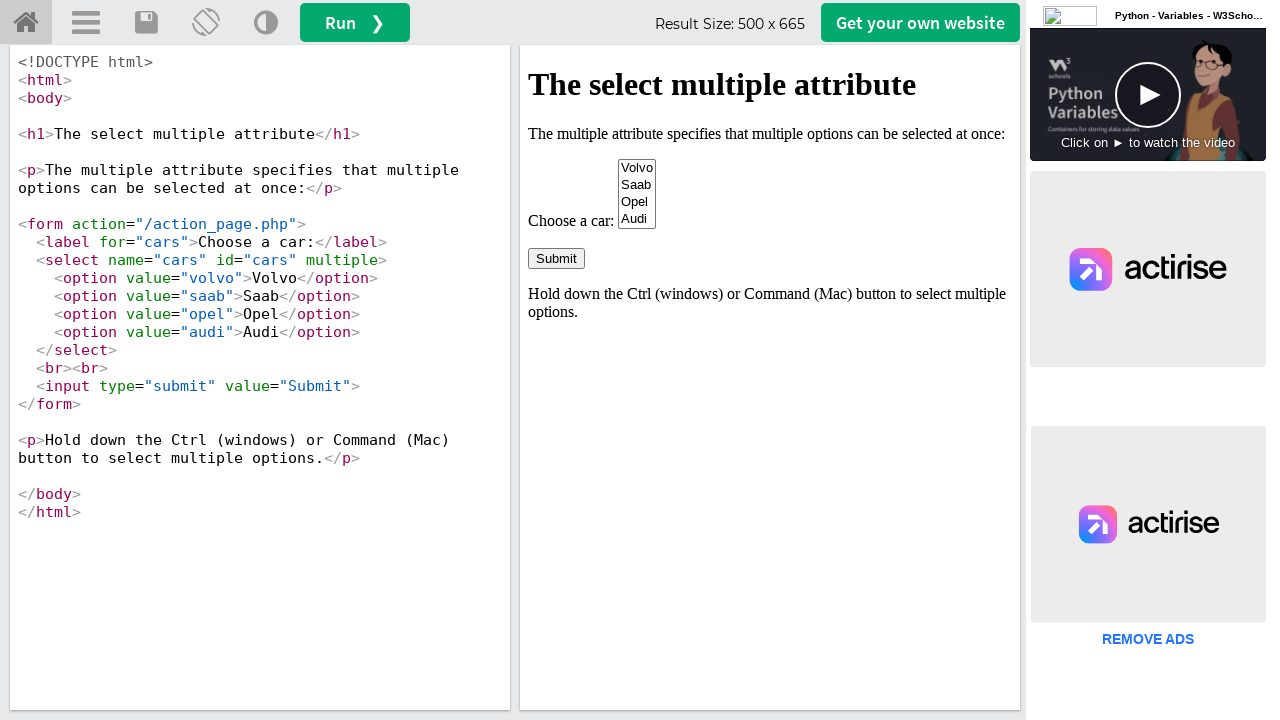

Selected third option (Fiat) while holding Ctrl at (637, 202) on iframe#iframeResult >> internal:control=enter-frame >> select[name='cars'] >> op
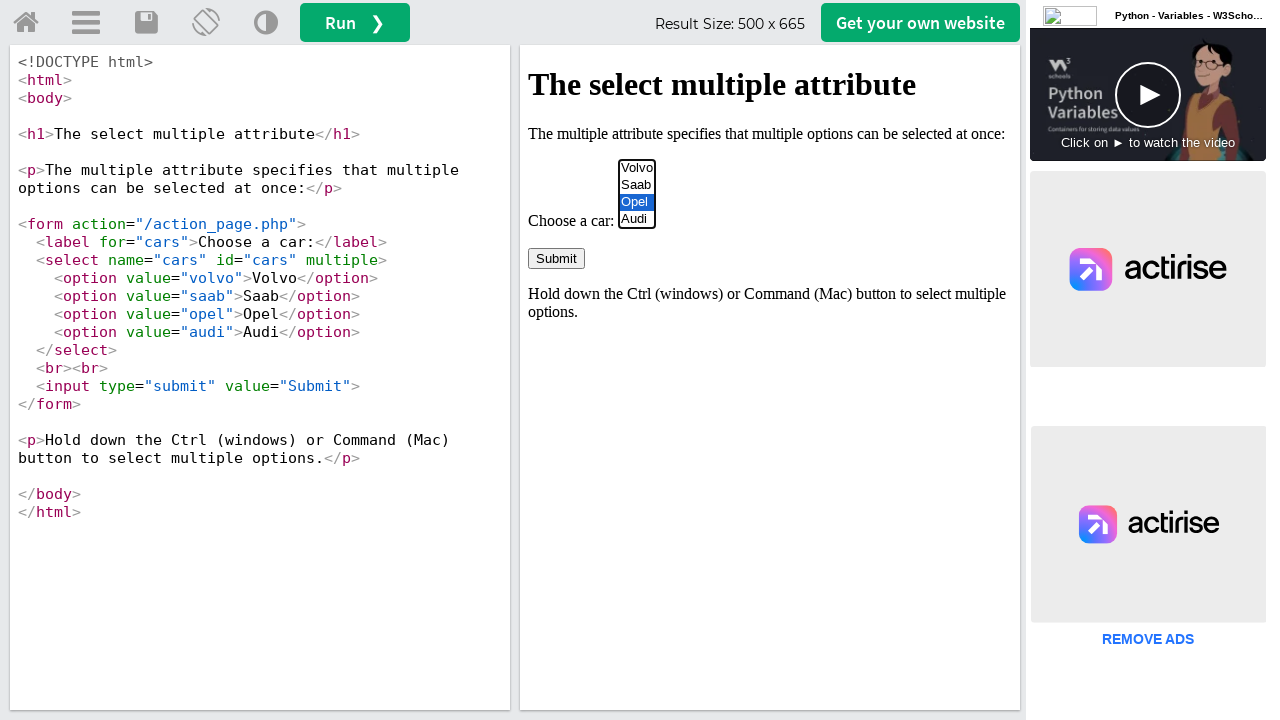

Selected first option (Volvo) while holding Ctrl at (637, 168) on iframe#iframeResult >> internal:control=enter-frame >> select[name='cars'] >> op
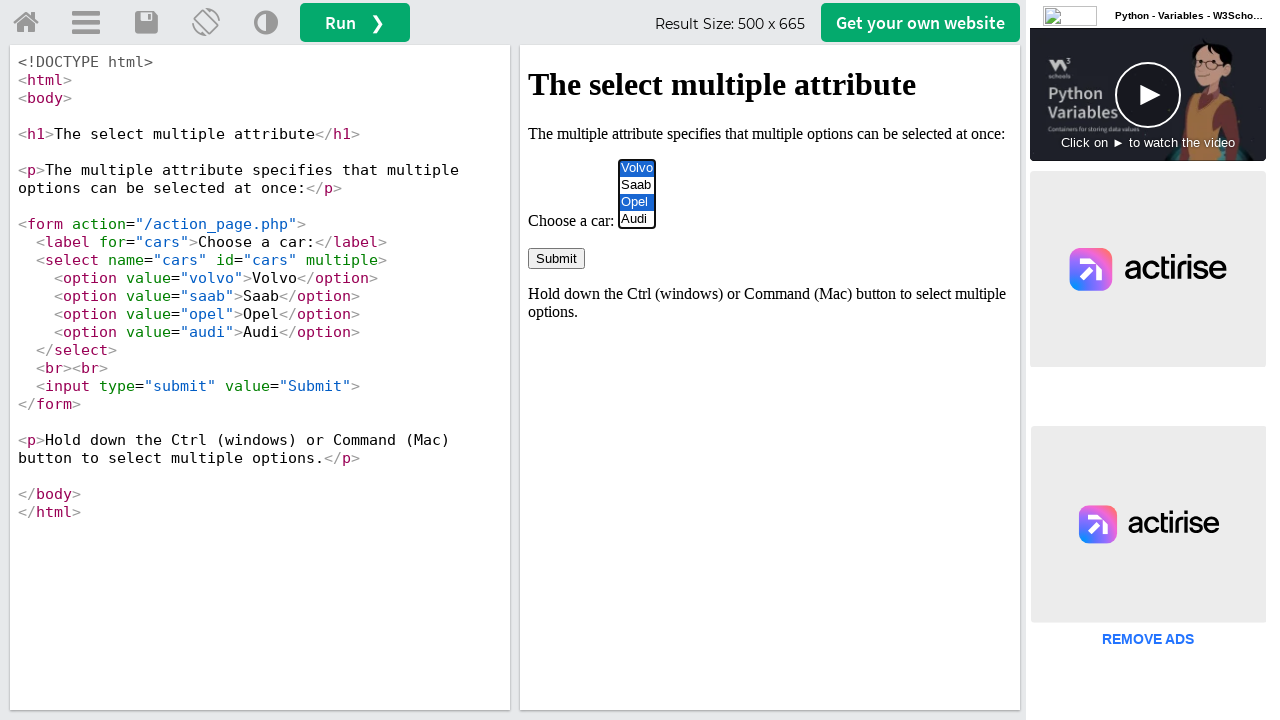

Released Ctrl key
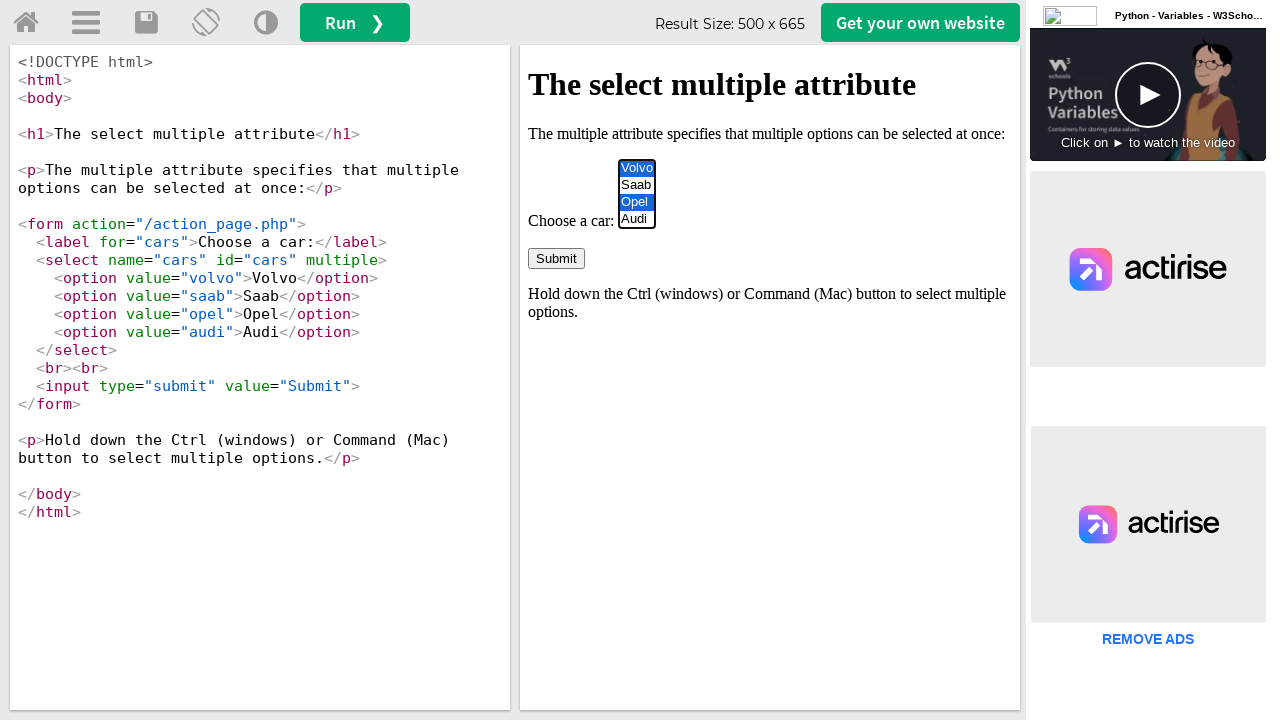

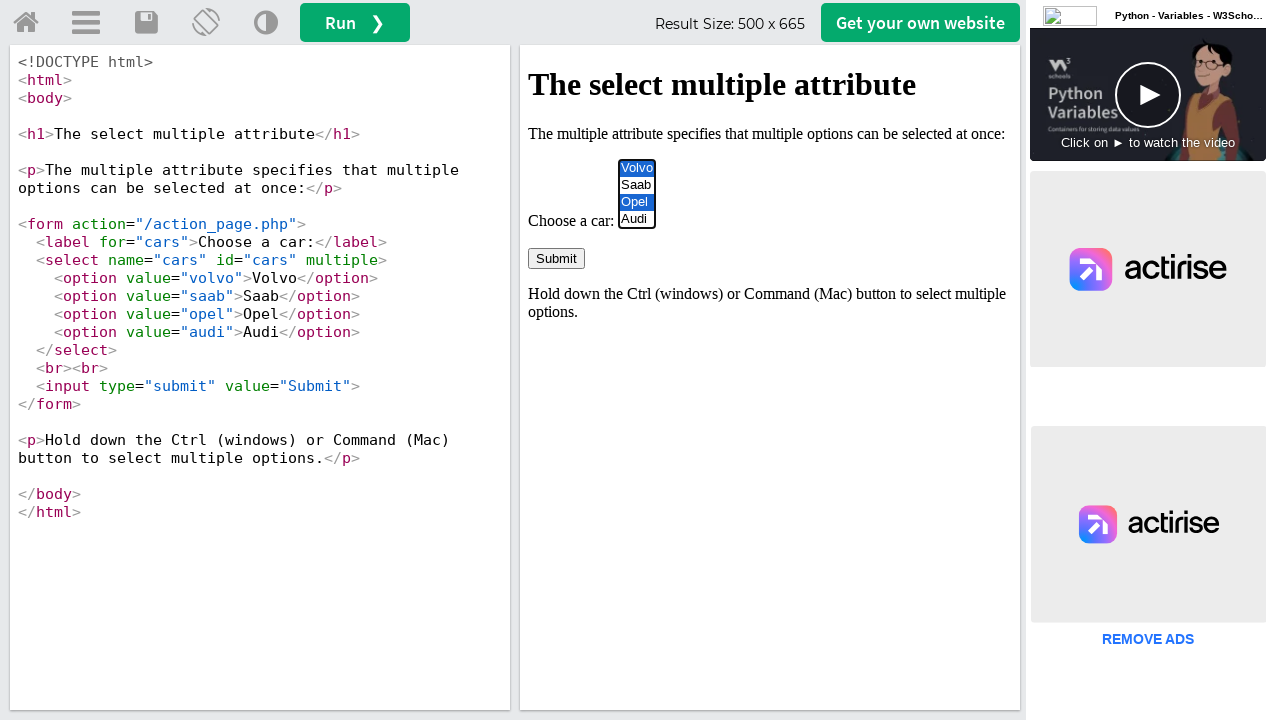